Tests alert popup handling by clicking a button that triggers an alert and accepting it

Starting URL: https://automationtesting.co.uk/popups.html

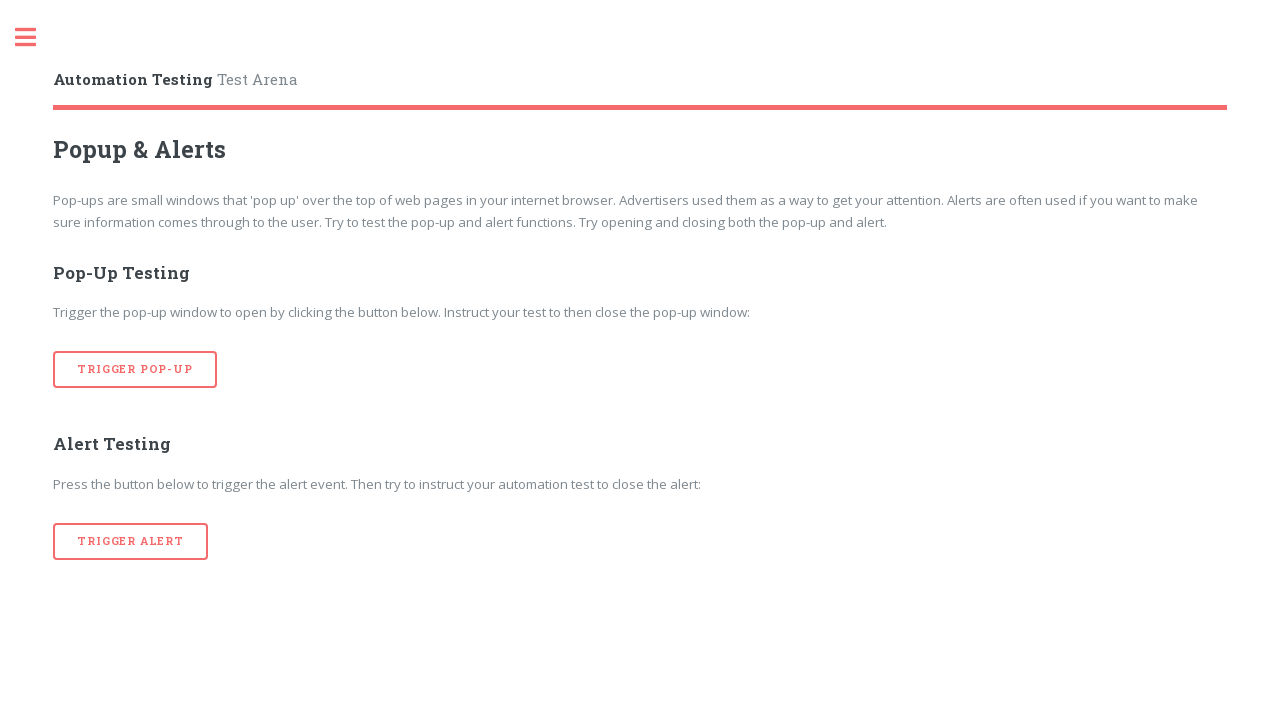

Clicked button to trigger alert popup at (131, 541) on xpath=//*[@id='main']/div/div[2]/div/button
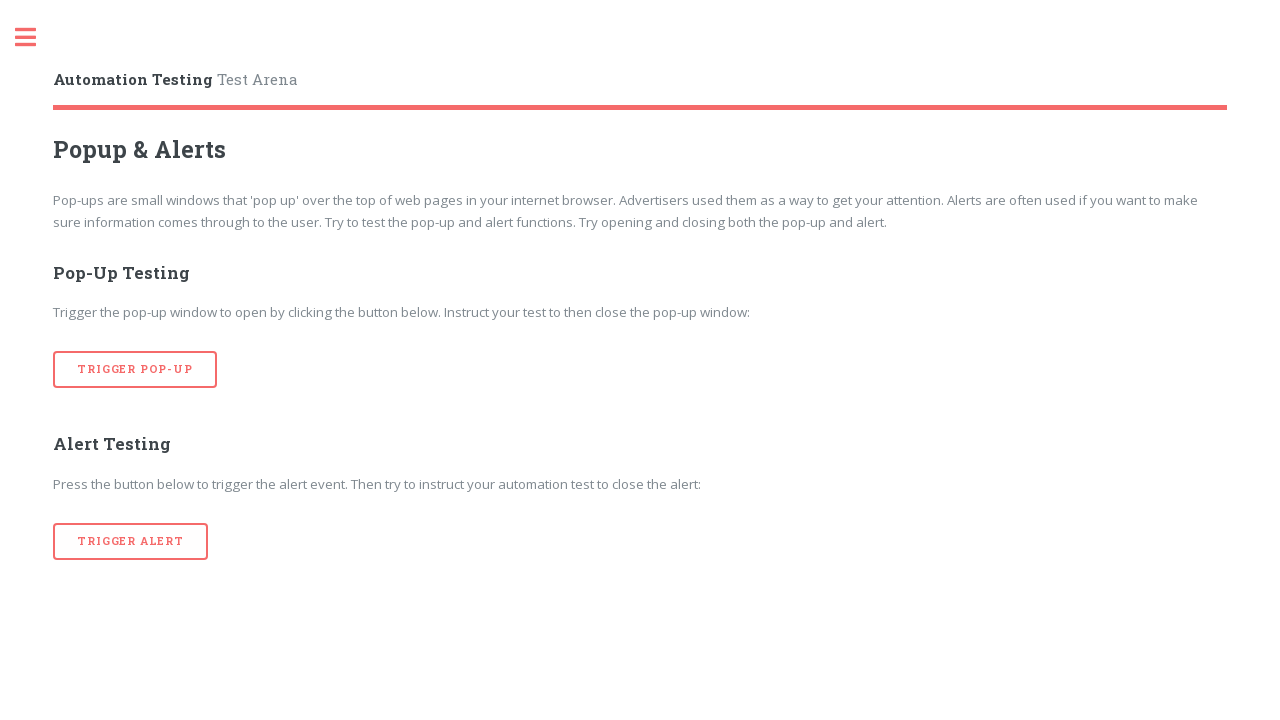

Set up dialog handler to accept alert
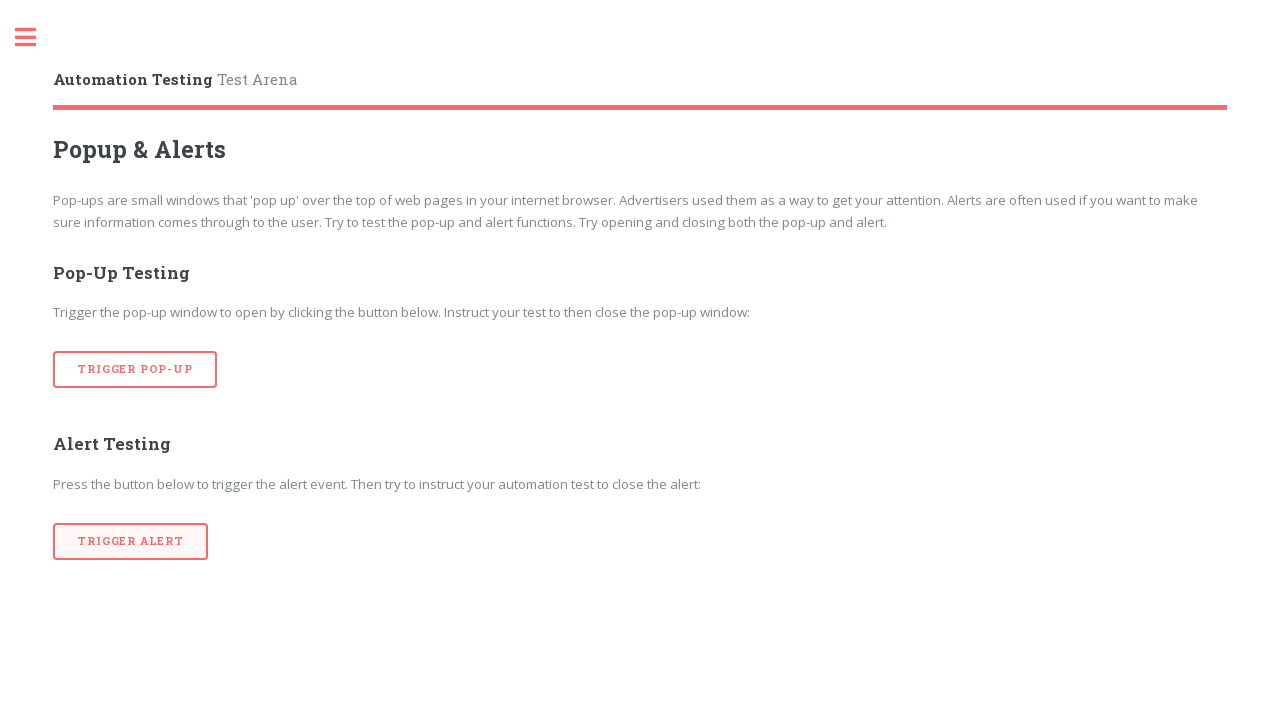

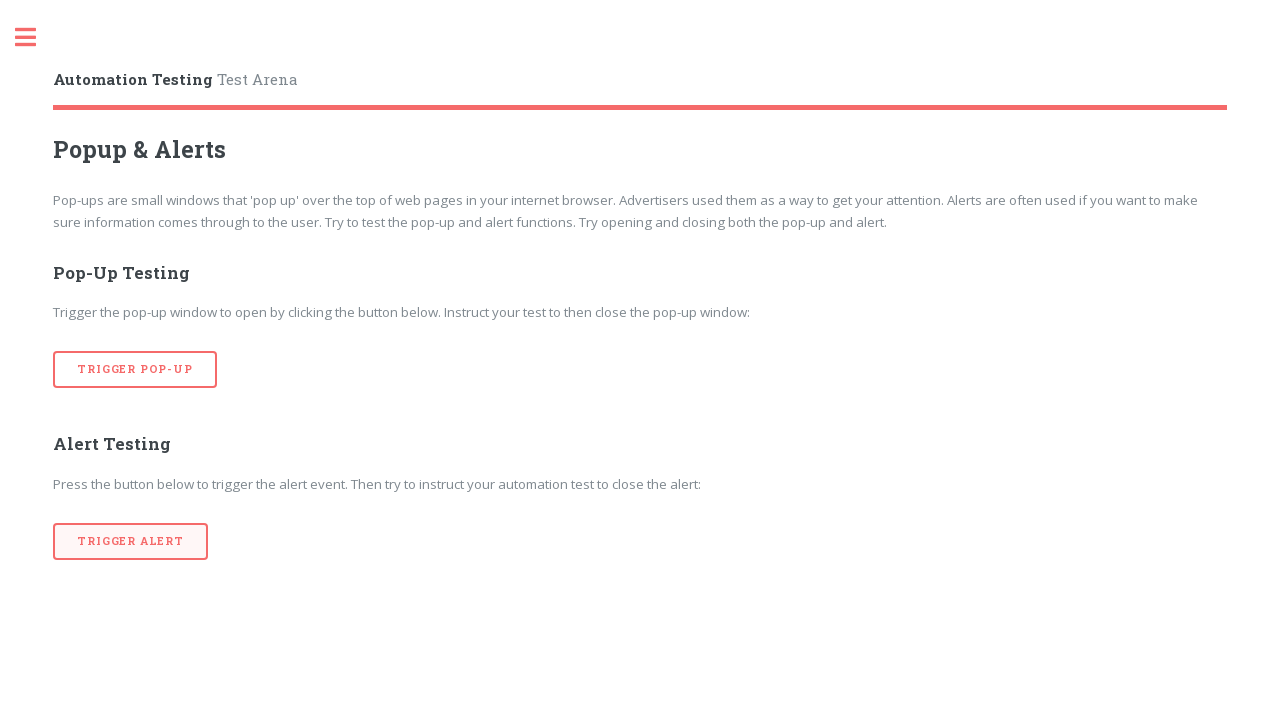